Tests nested iframe handling by navigating to a frames demo page, switching between multiple nested iframes, and filling an input field within the inner iframe

Starting URL: https://demo.automationtesting.in/Frames.html

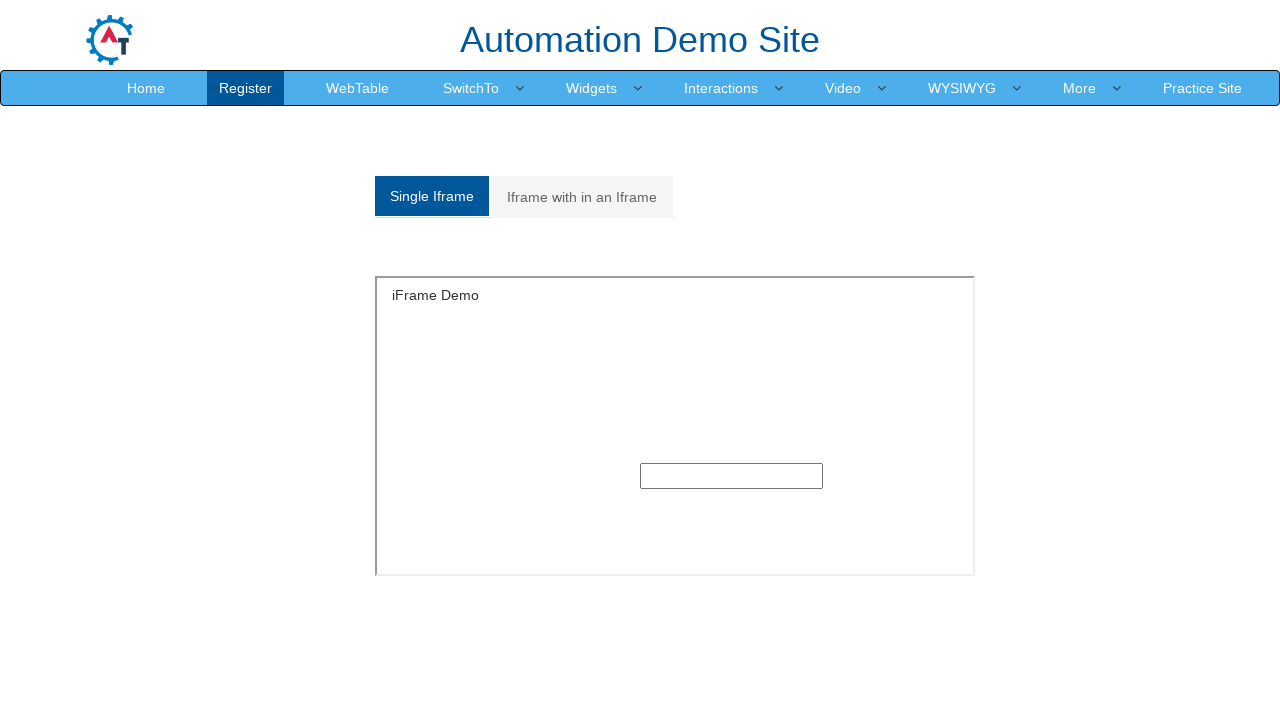

Scrolled down the page by 300 pixels
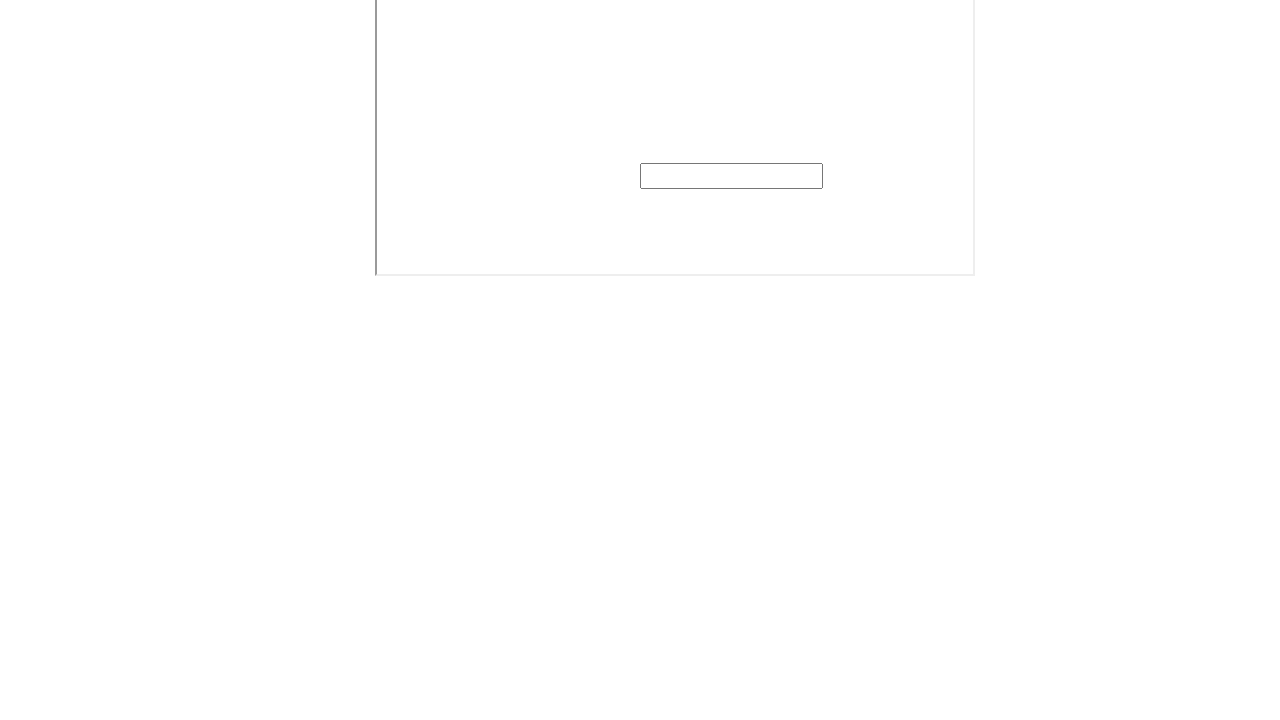

Clicked on the 'Iframe with in an Iframe' tab at (582, 197) on xpath=/html/body/section/div[1]/div/div/div/div[1]/div/ul/li[2]/a
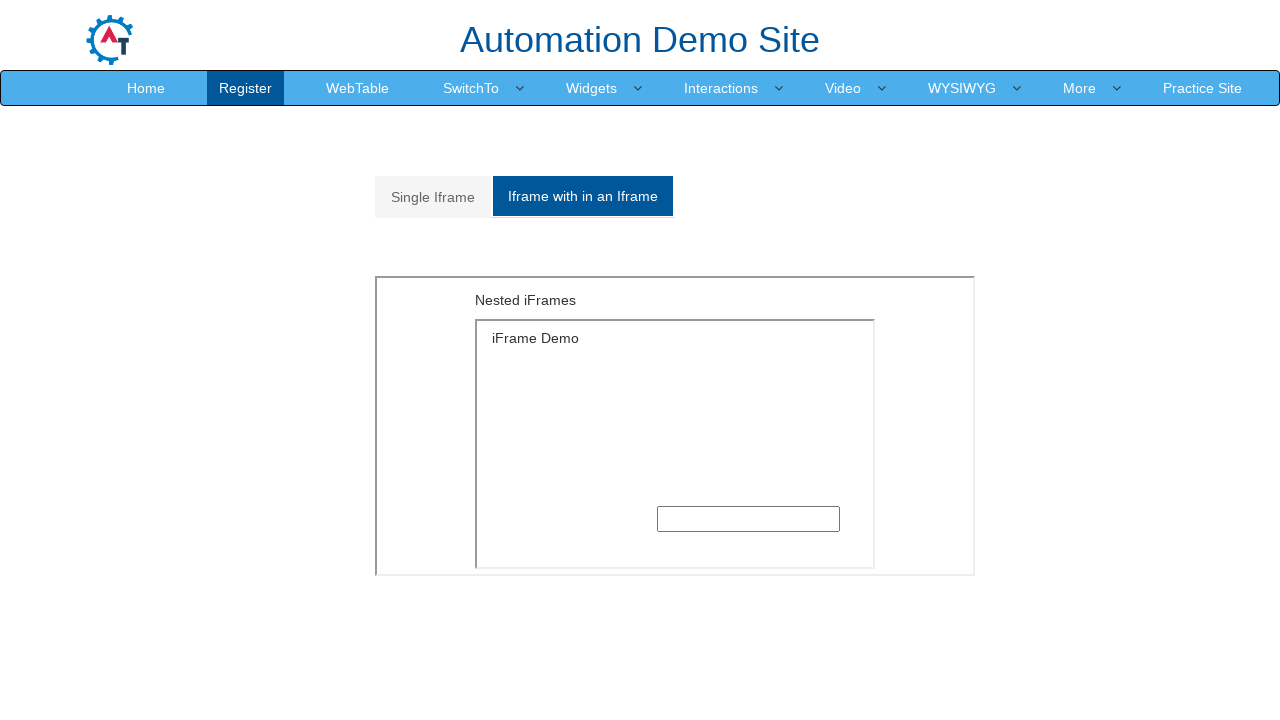

Located outer iframe with ID 'Multiple iframe'
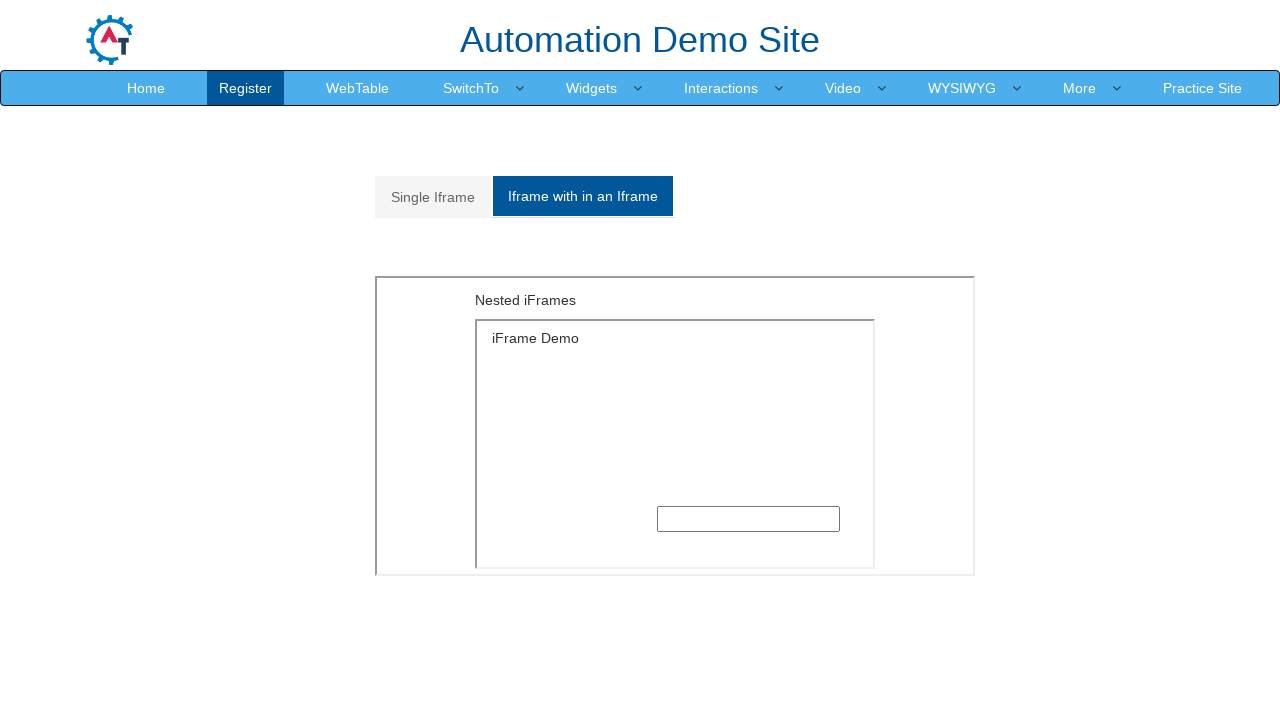

Located inner iframe nested within outer iframe
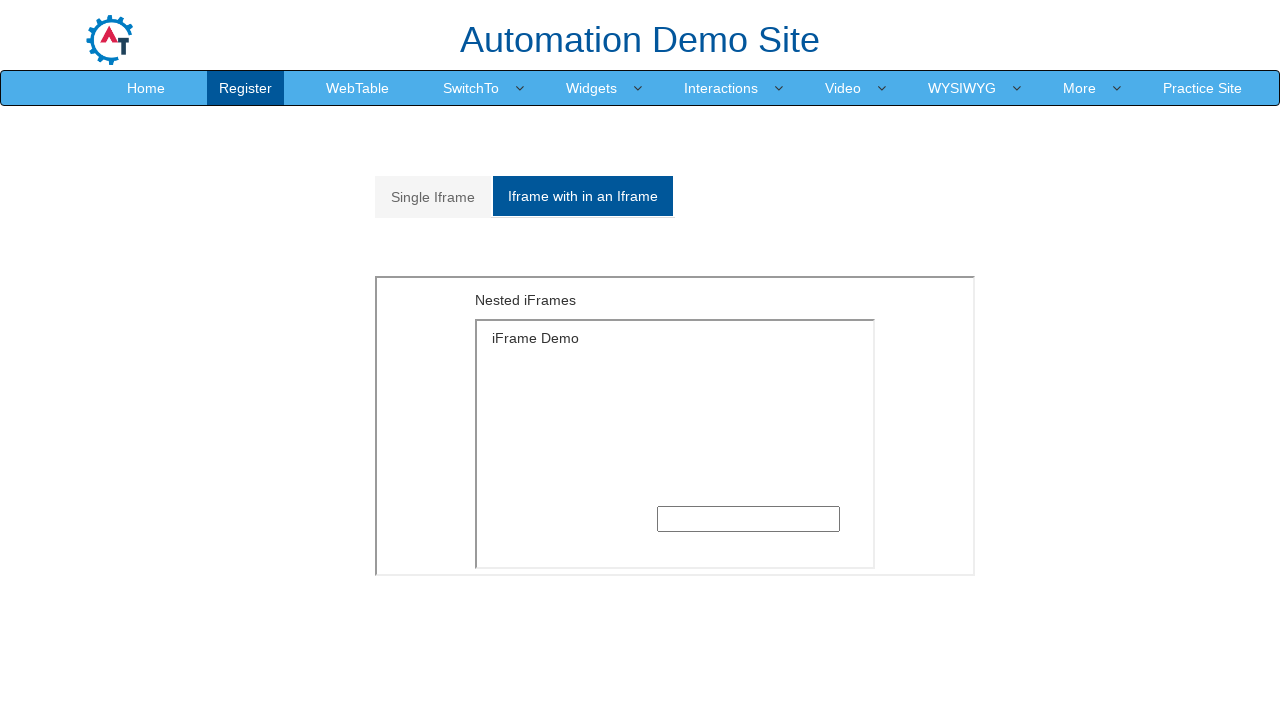

Filled input field in nested iframe with 'welcome' on #Multiple iframe >> nth=0 >> internal:control=enter-frame >> iframe >> nth=0 >> 
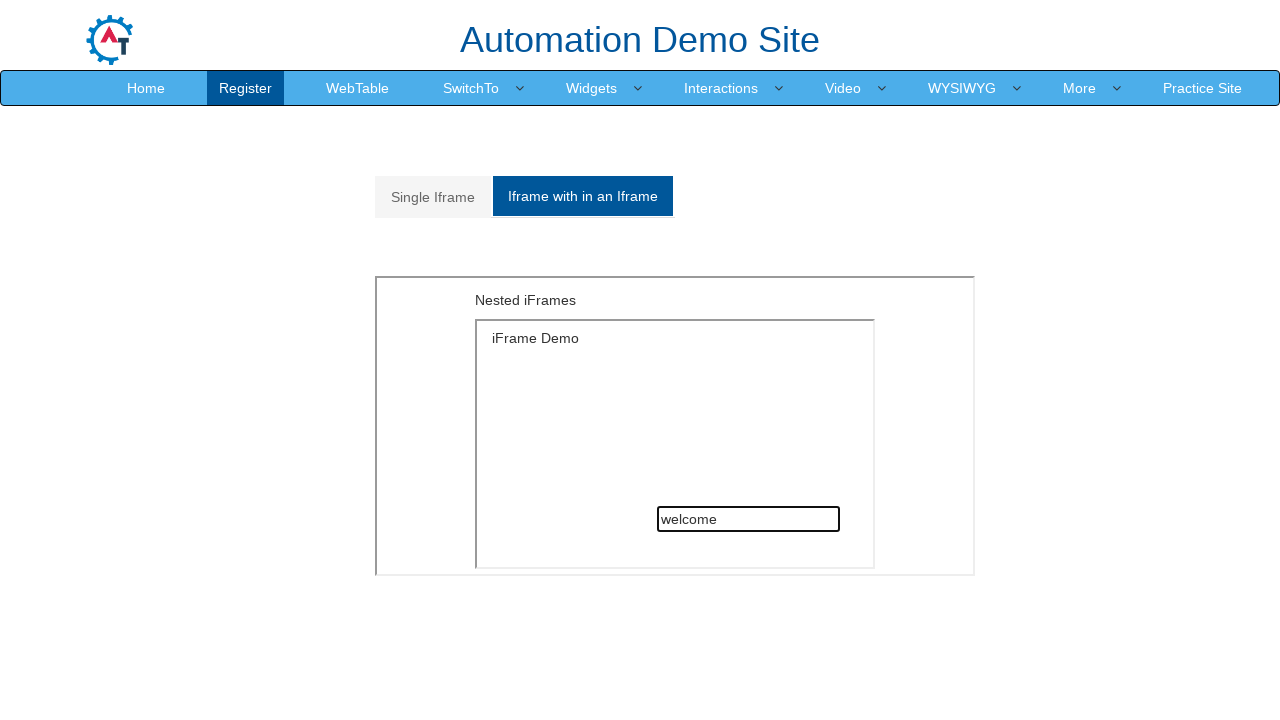

Waited 1000ms for text entry to complete
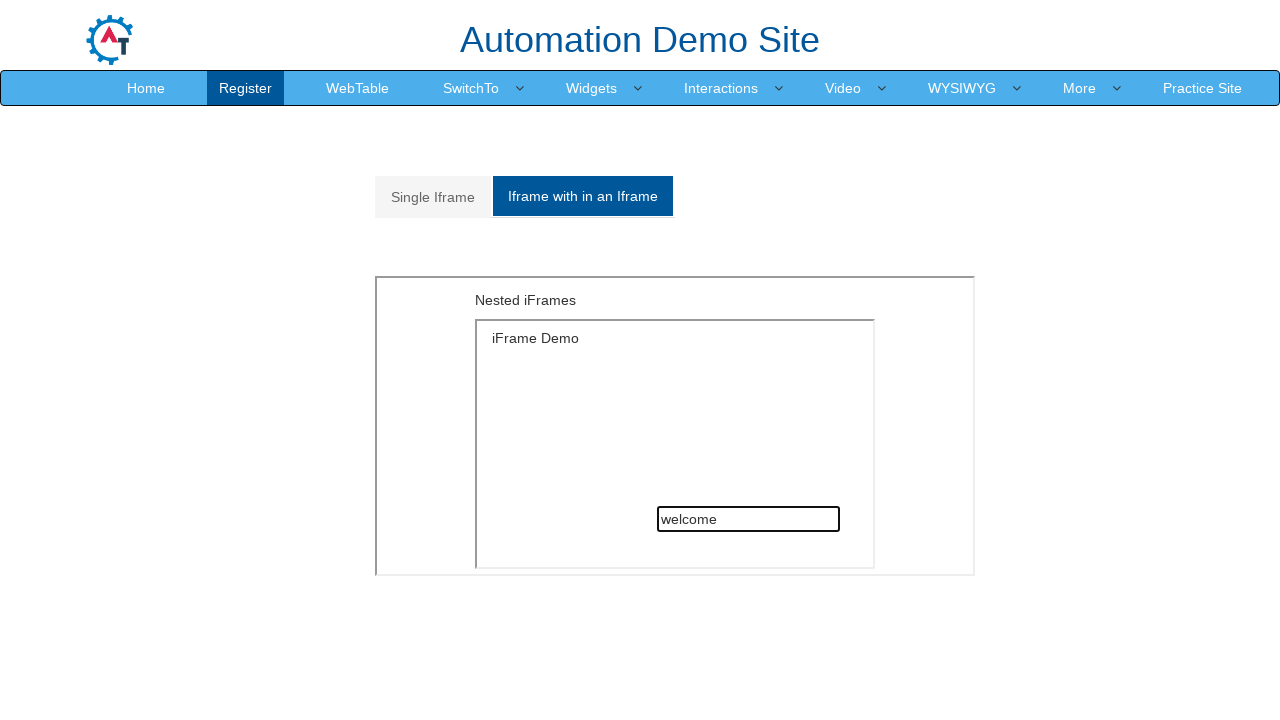

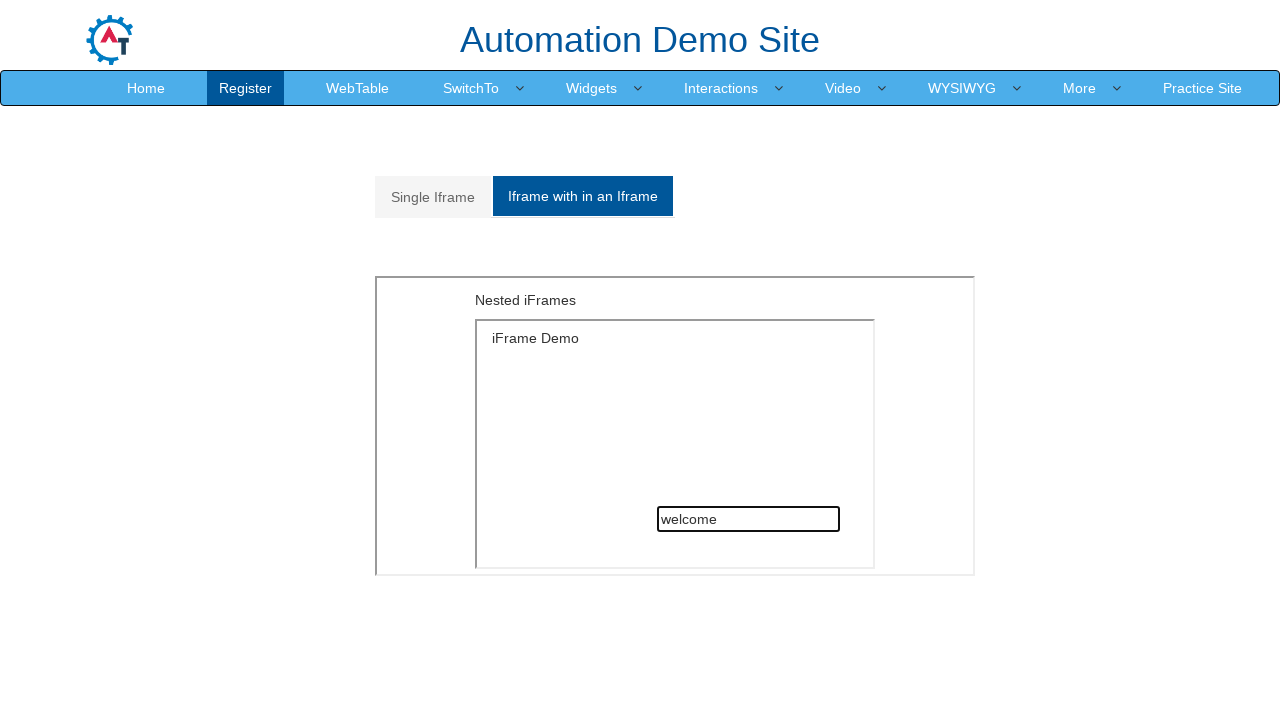